Tests multi-window handling by clicking Help, Privacy, and Terms links on Gmail landing page, switching between opened windows, and closing child windows while keeping the parent window open.

Starting URL: https://gmail.com

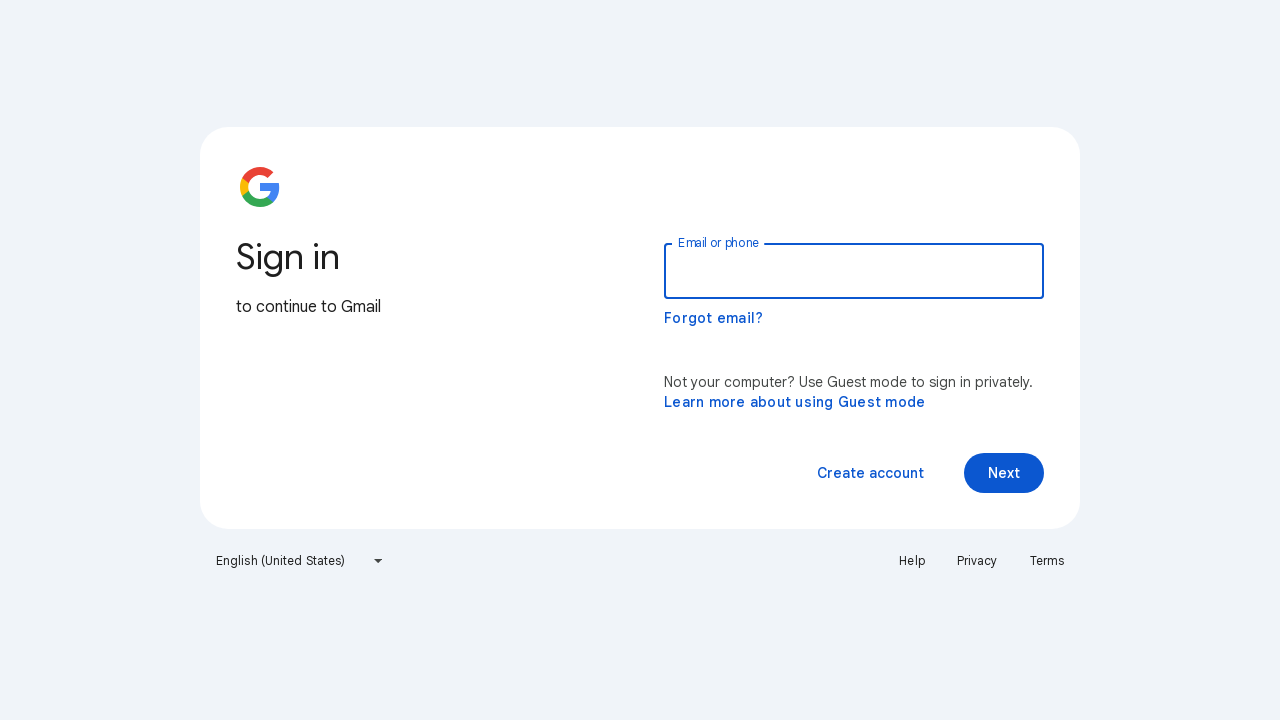

Stored parent page reference
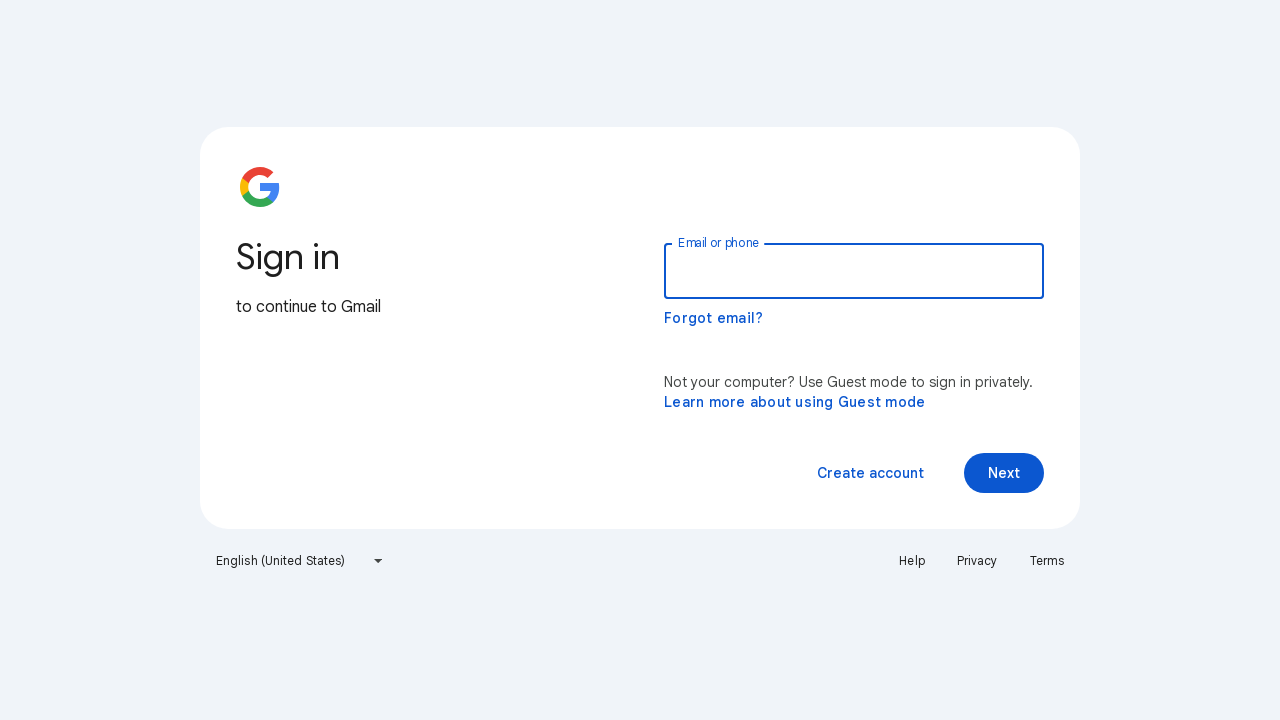

Clicked Help link, new window/tab opened at (912, 561) on text=Help
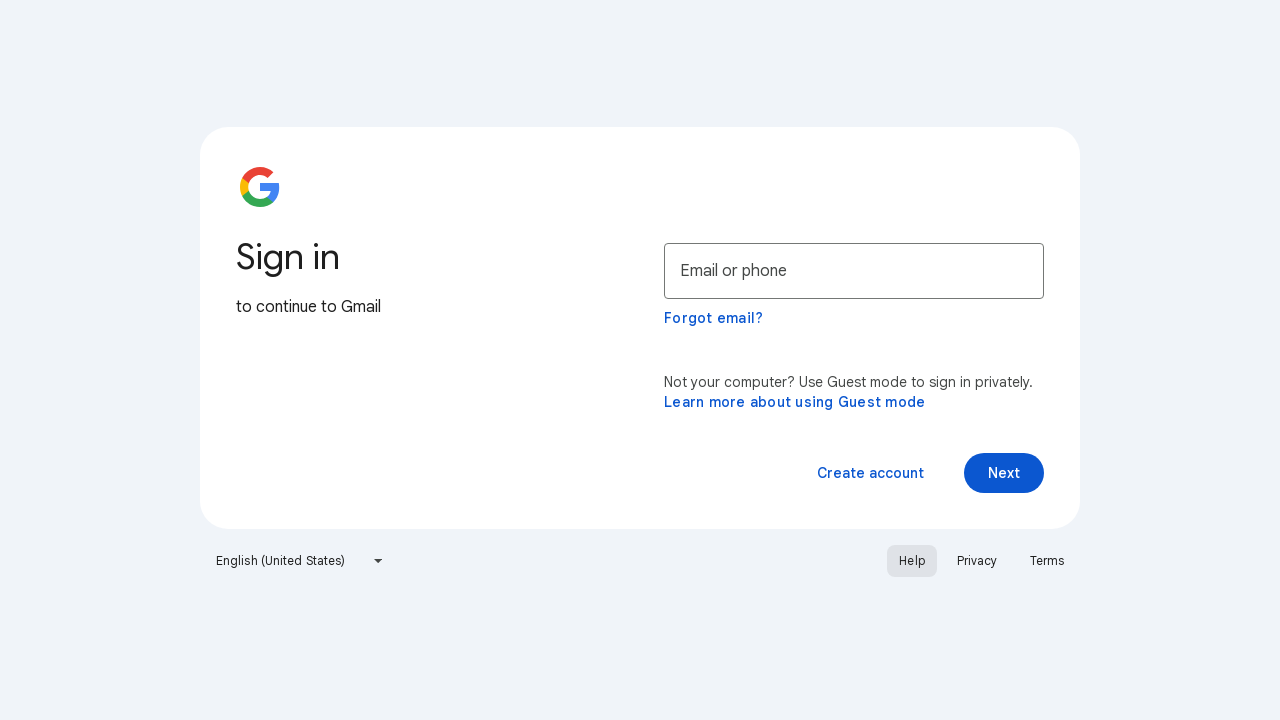

Stored Help page reference
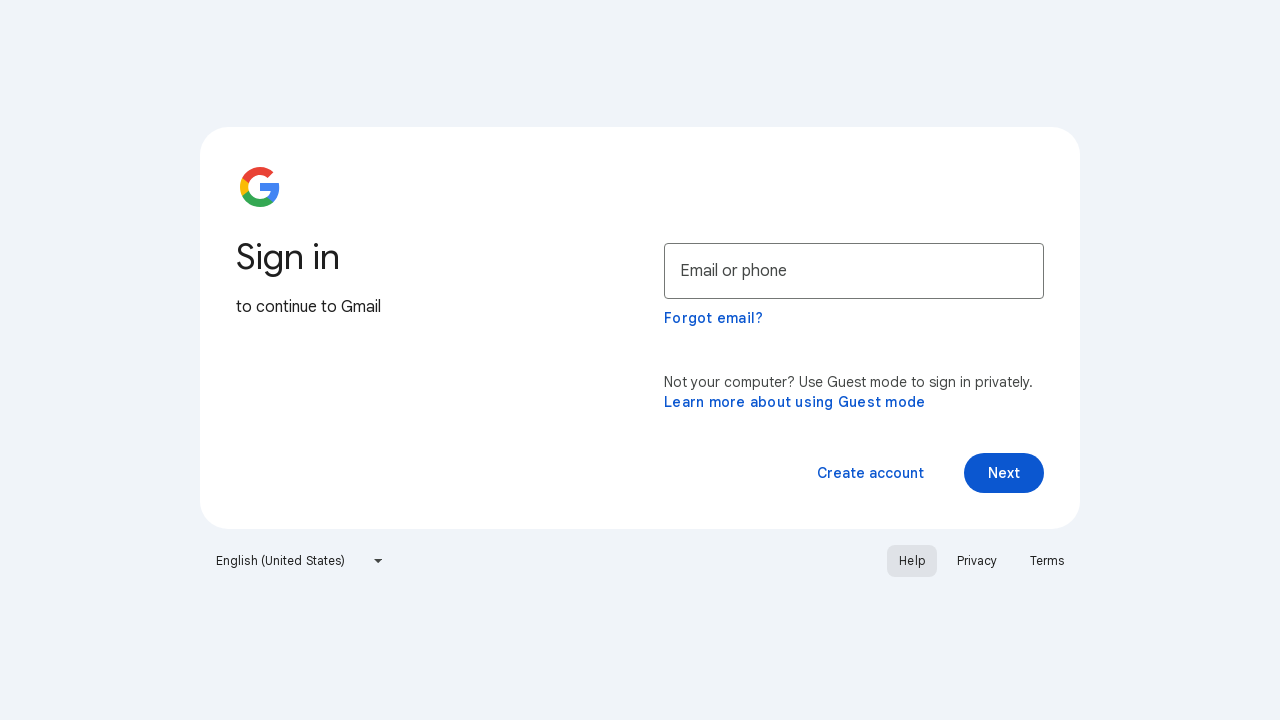

Clicked Privacy link, new window/tab opened at (977, 561) on text=Privacy
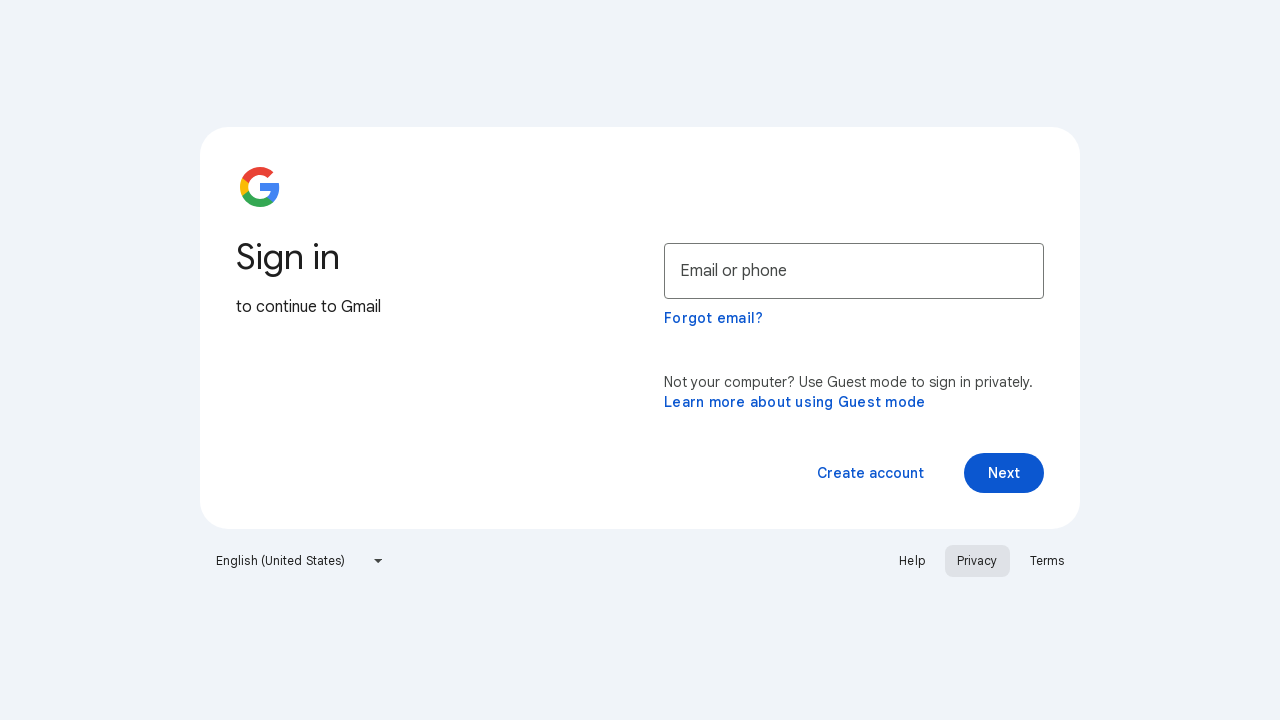

Stored Privacy page reference
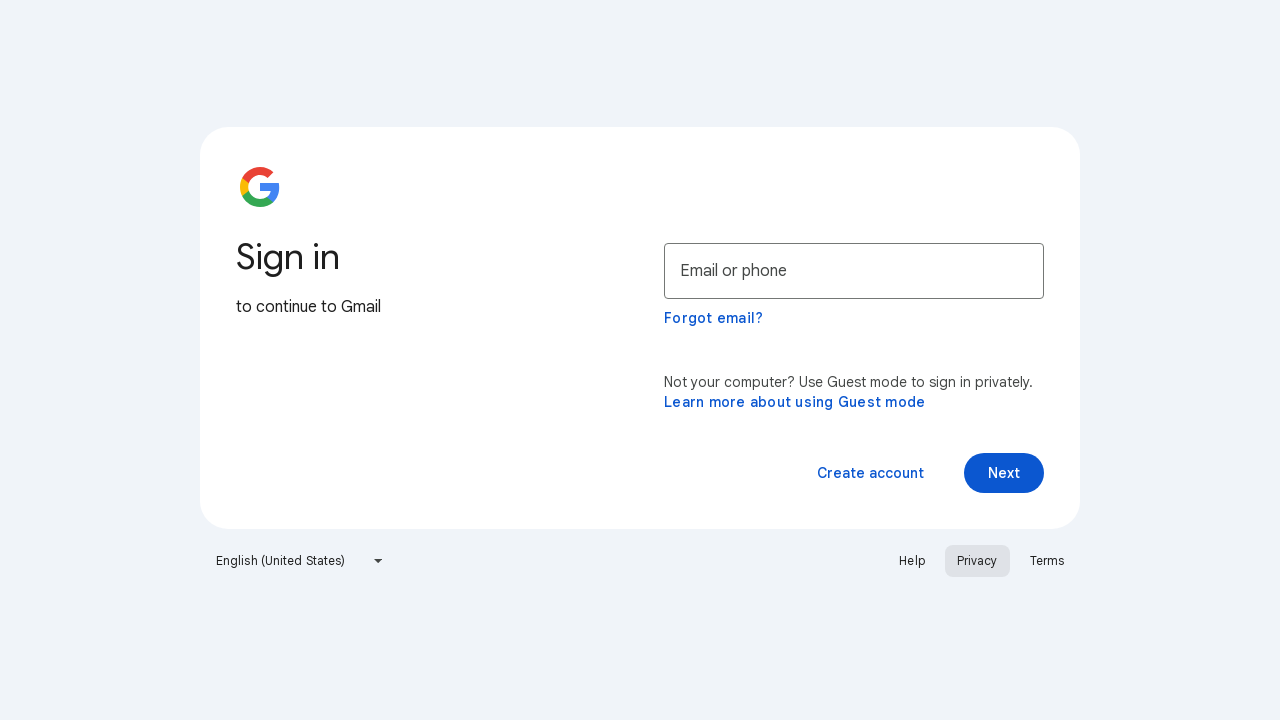

Clicked Terms link, new window/tab opened at (1047, 561) on text=Terms
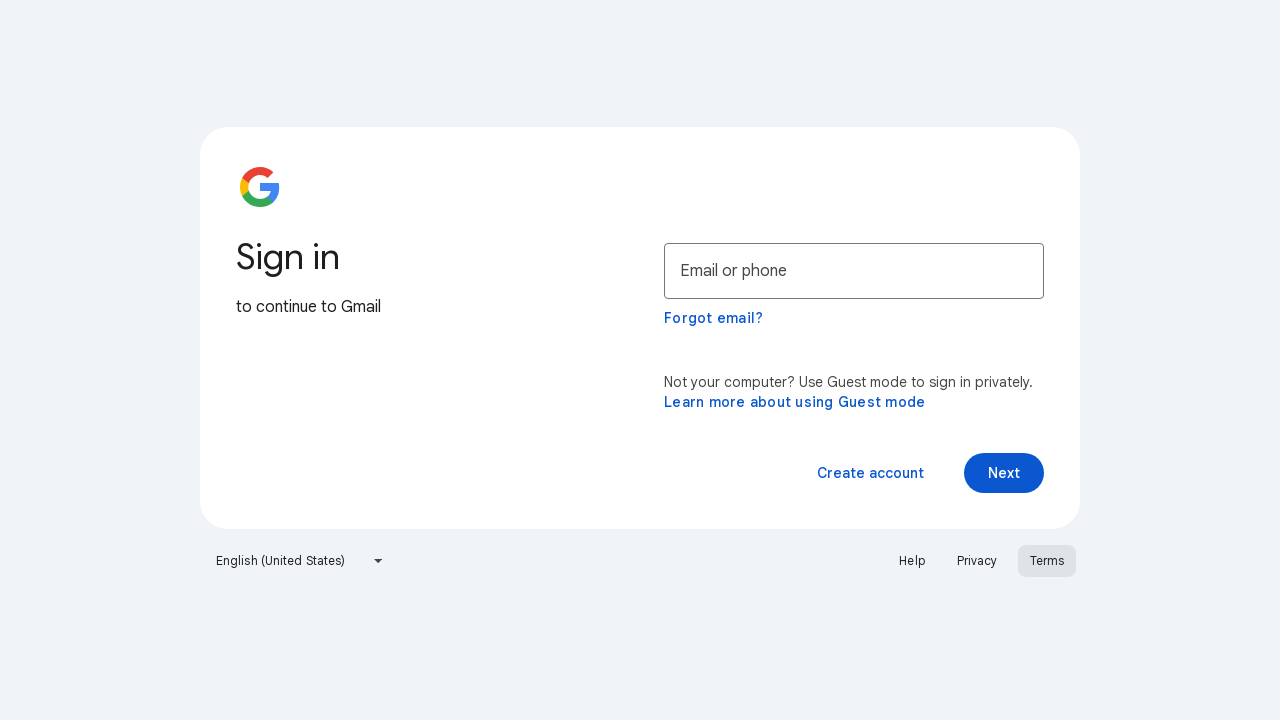

Stored Terms page reference
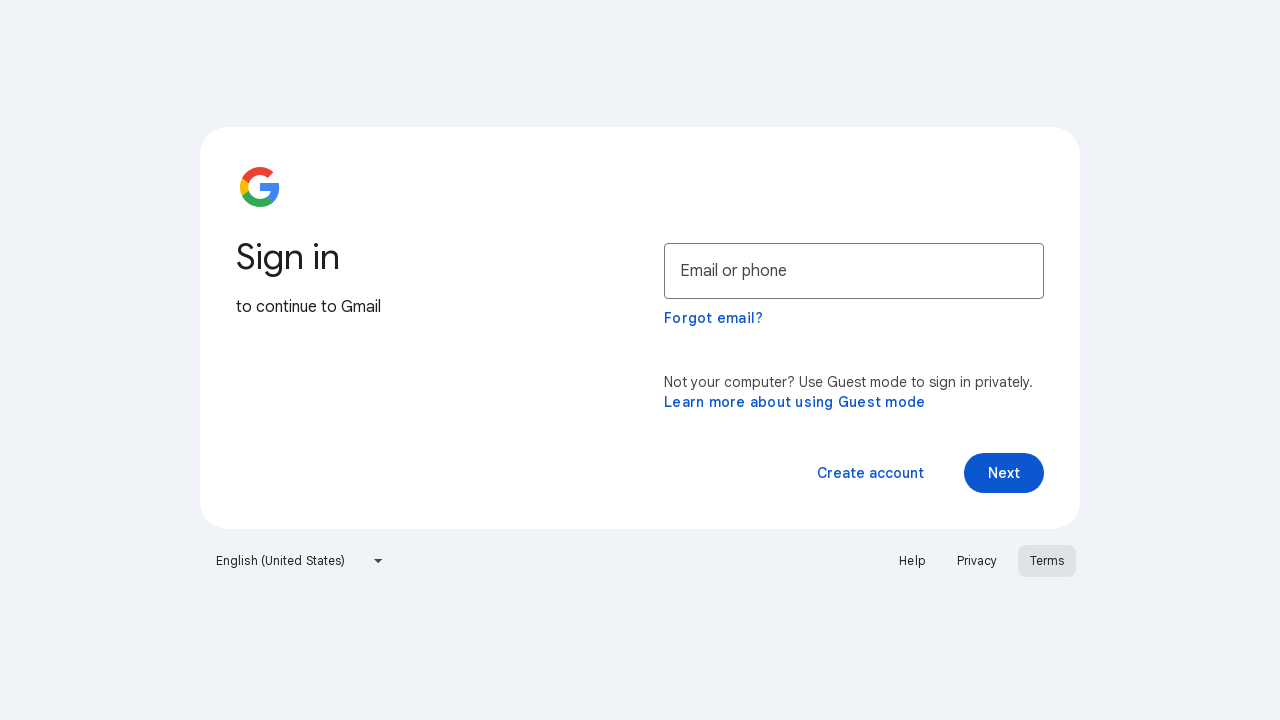

Closed child window/tab
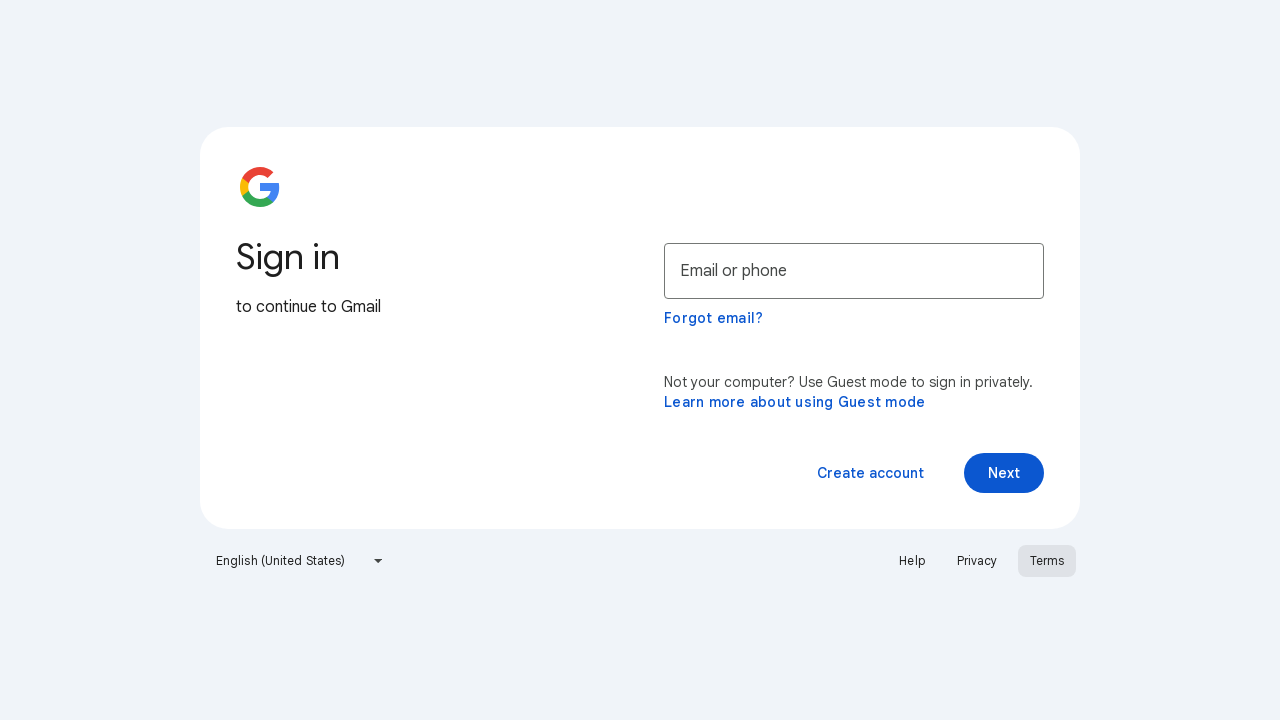

Closed child window/tab
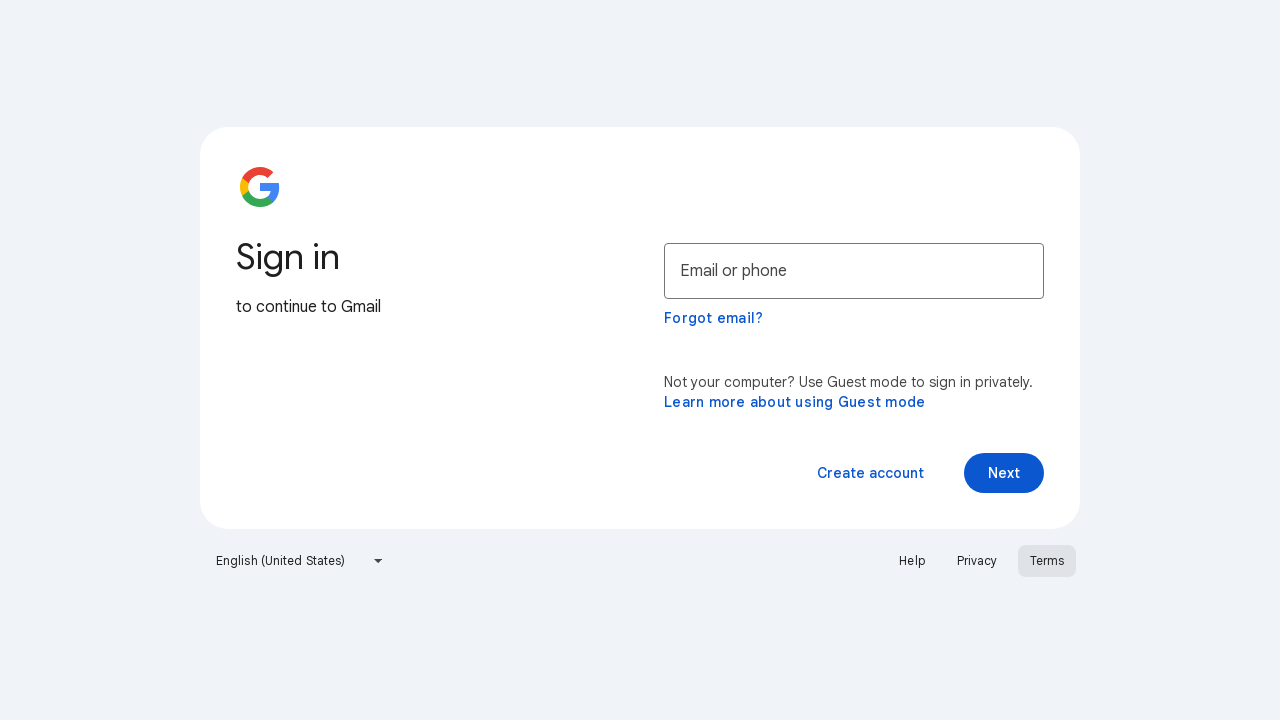

Closed child window/tab
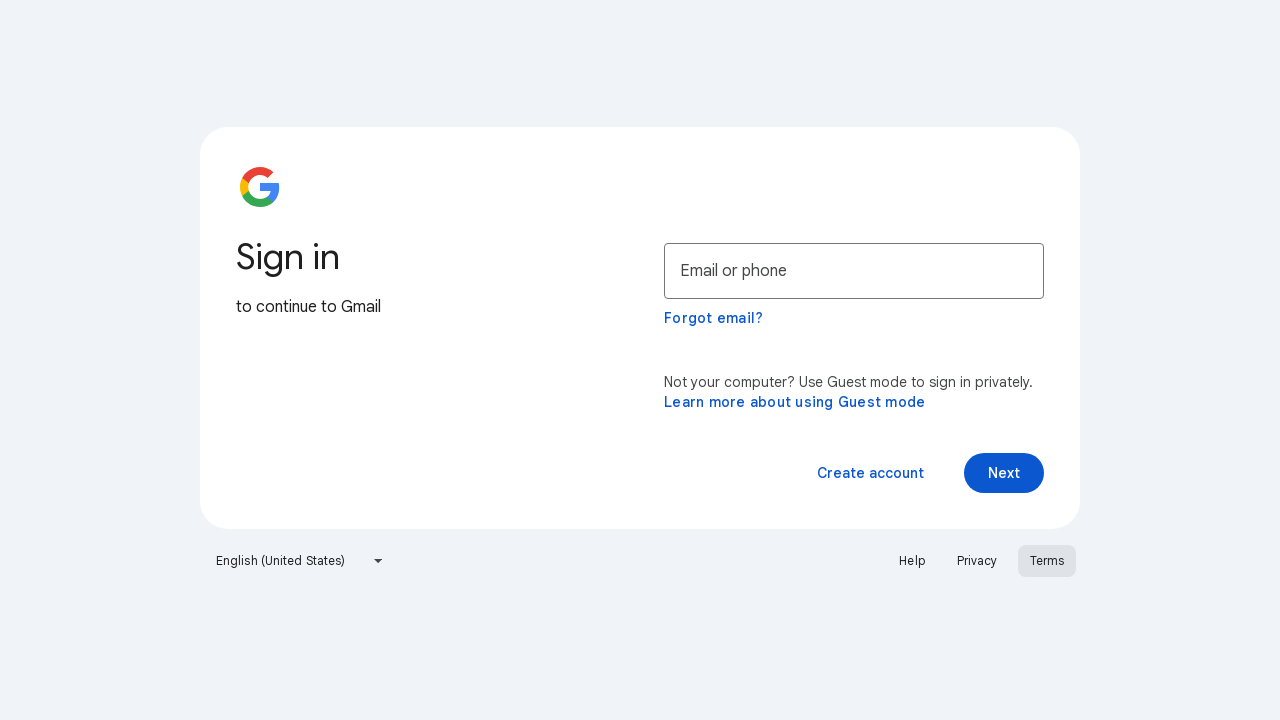

Brought parent page to front and verified it remains active
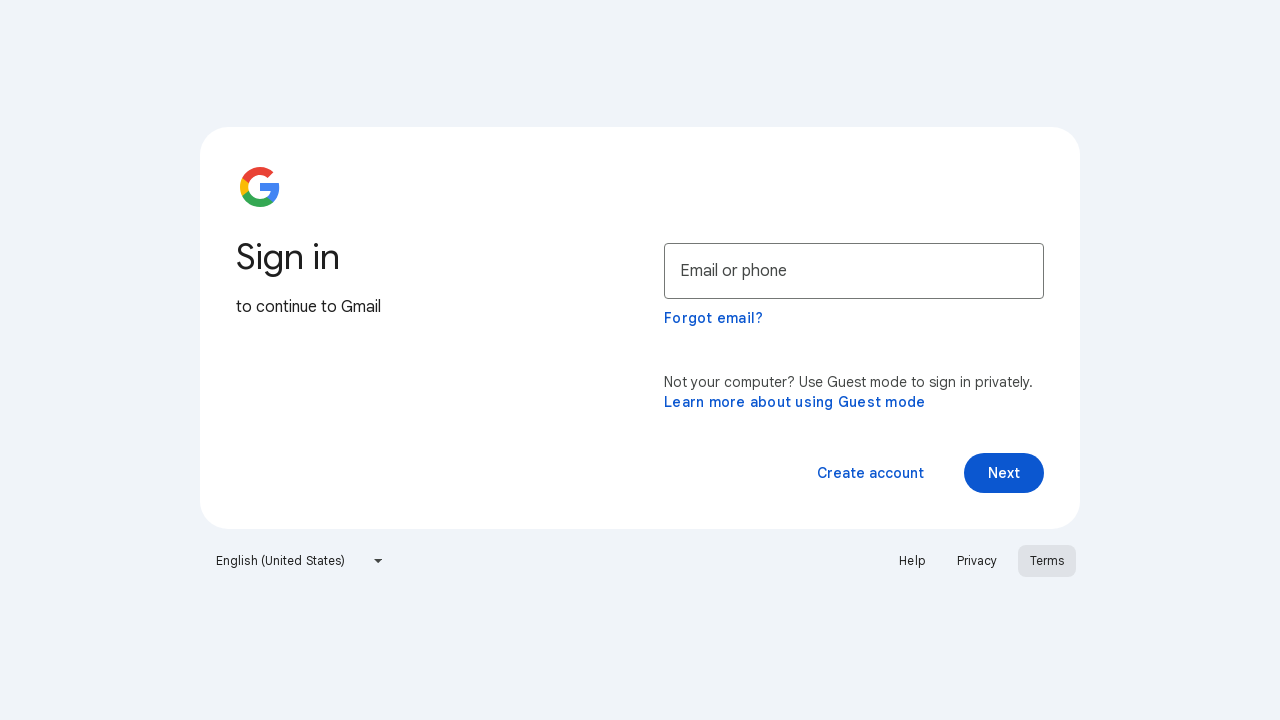

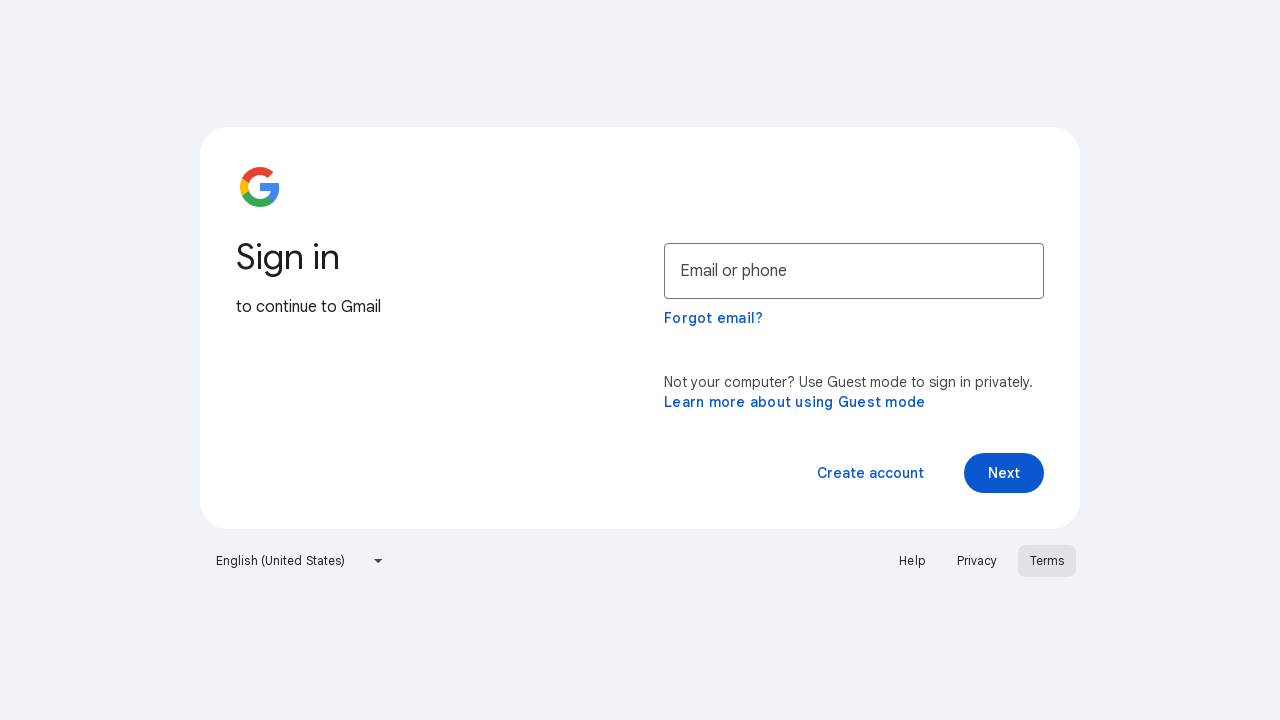